Tests navigation through hover menu by hovering over a main menu item and clicking on a submenu item

Starting URL: https://www.mortgagecalculator.org/

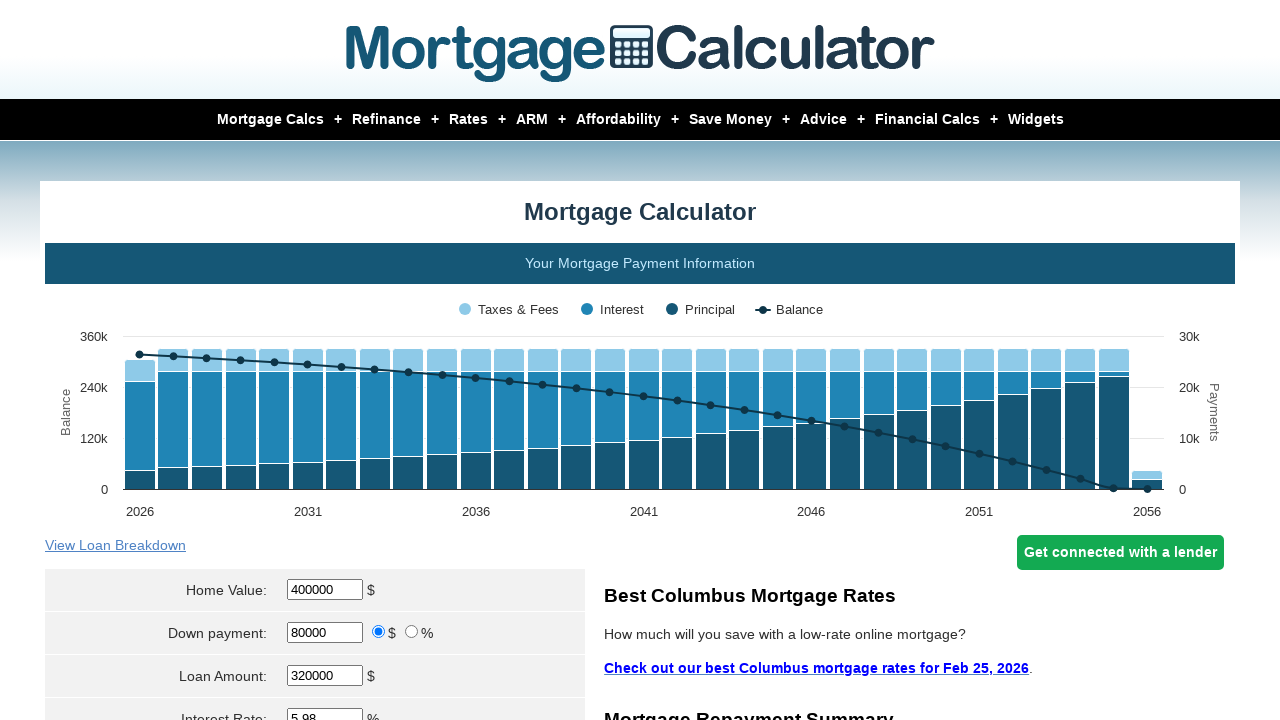

Hovered over first main menu item to reveal submenu at (270, 120) on xpath=/html/body/section/section/div/div/nav/ul/li[1]/a
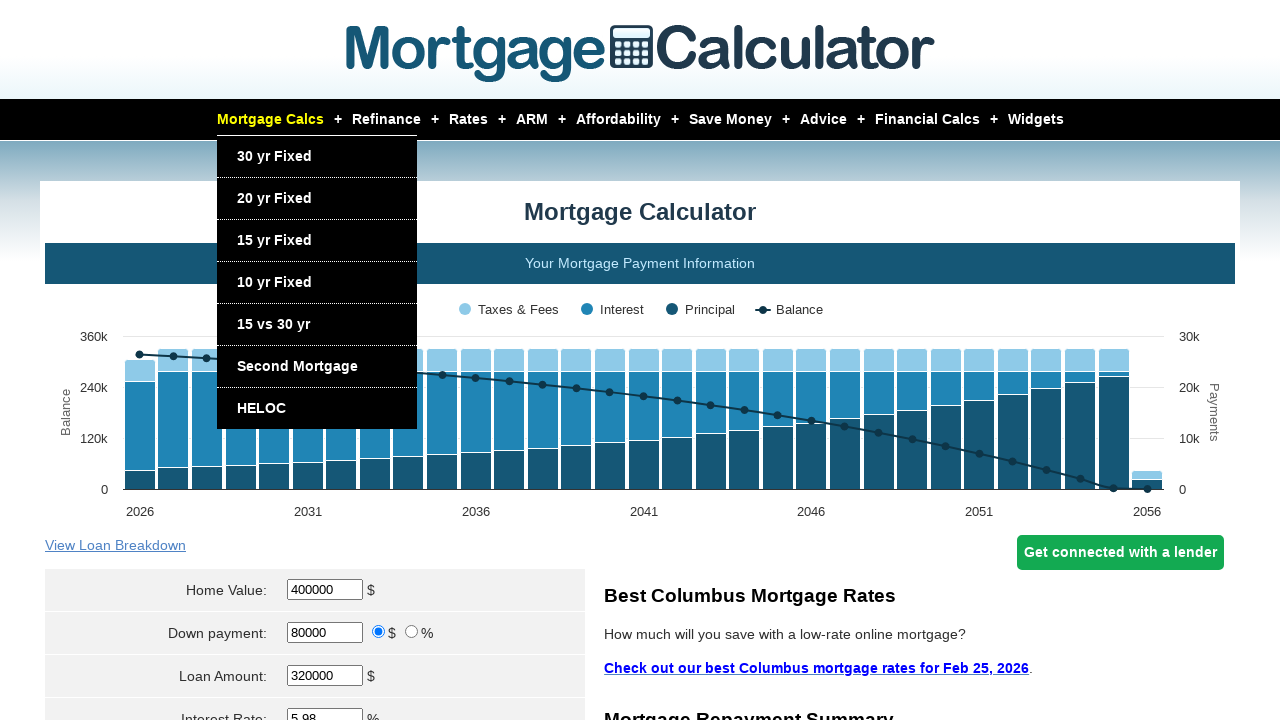

Clicked on 4th submenu item at (274, 282) on xpath=/html/body/section/section/div/div/nav/ul/li[1]/ul/li[4]/a
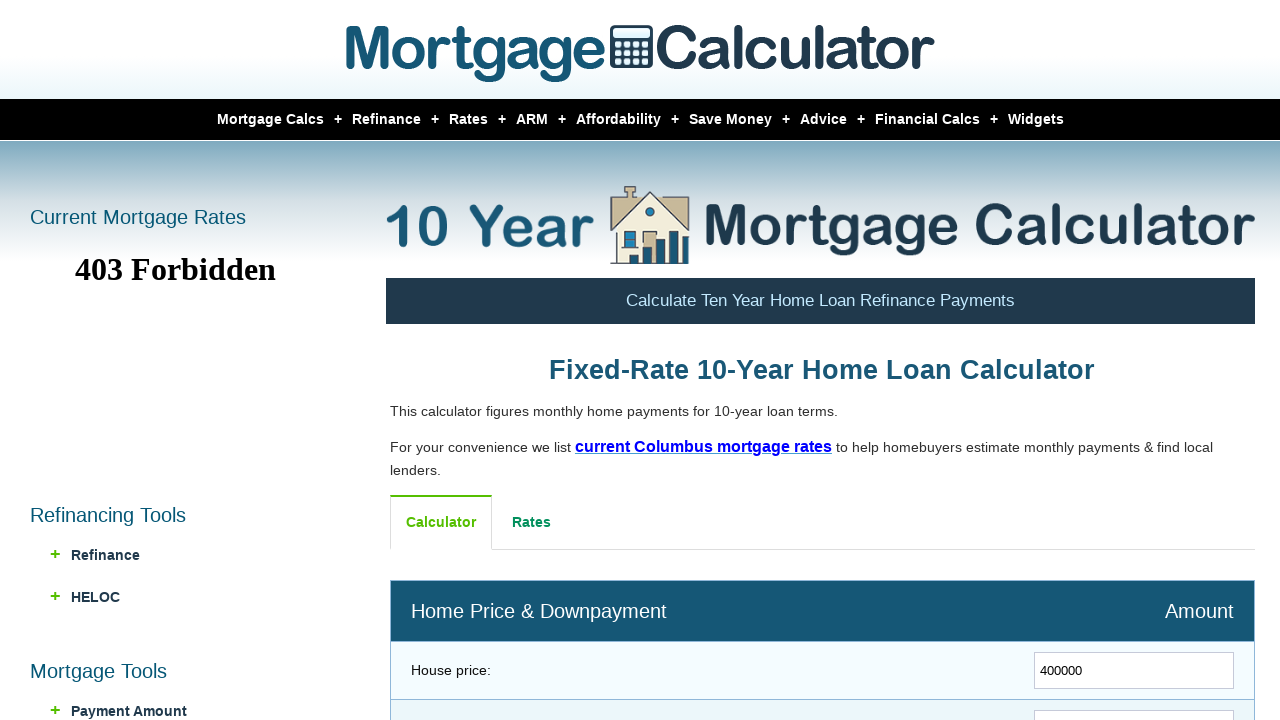

Navigation completed and page loaded
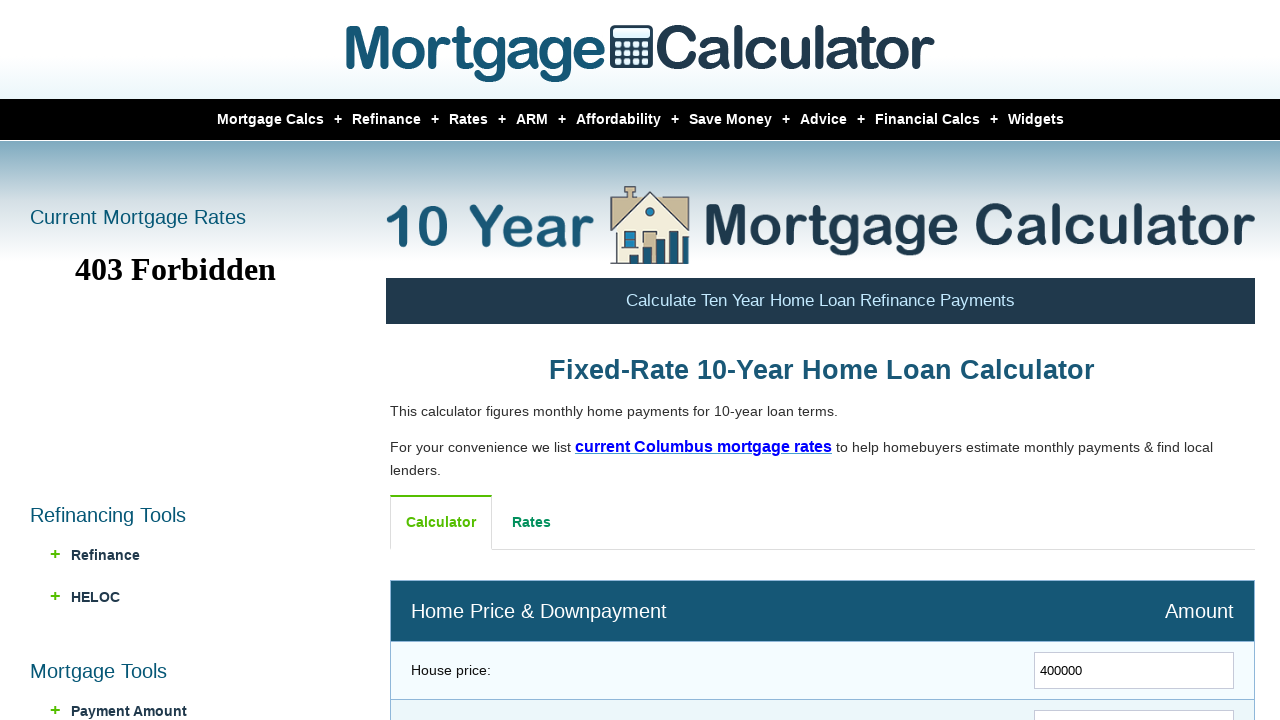

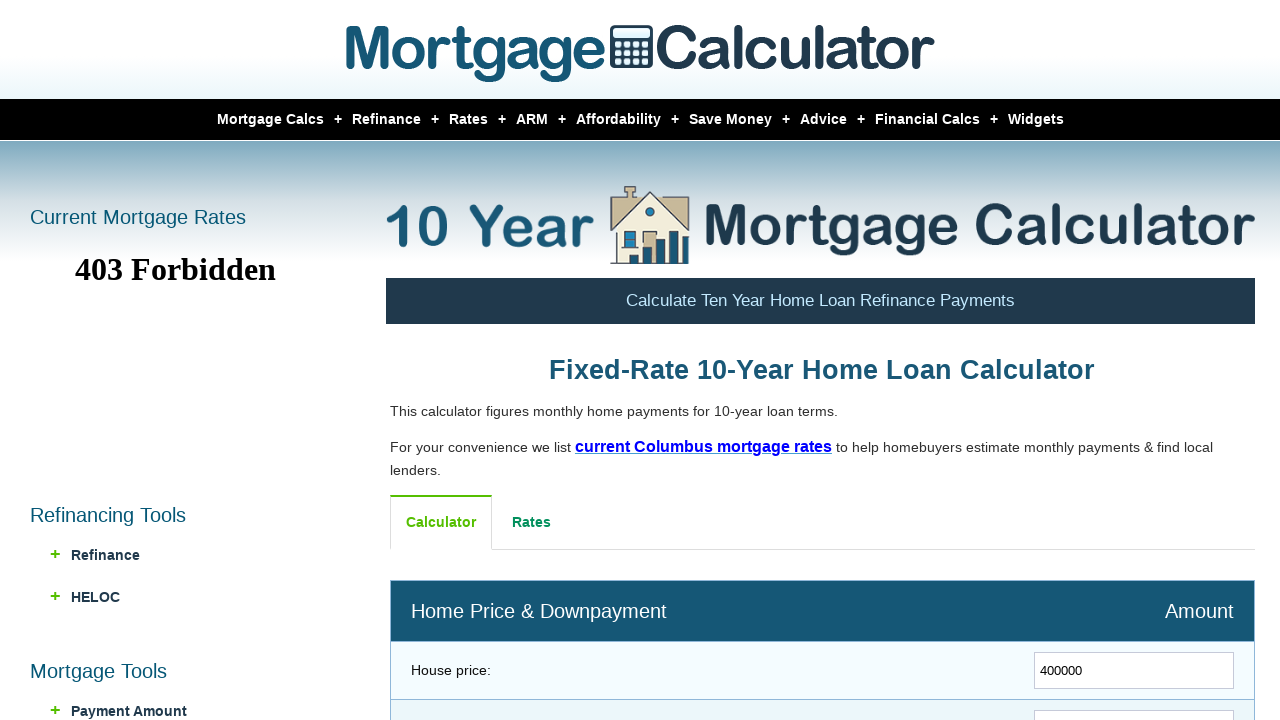